Tests navigation to frames page and demonstrates handling of invalid selectors

Starting URL: https://demoqa.com/frames

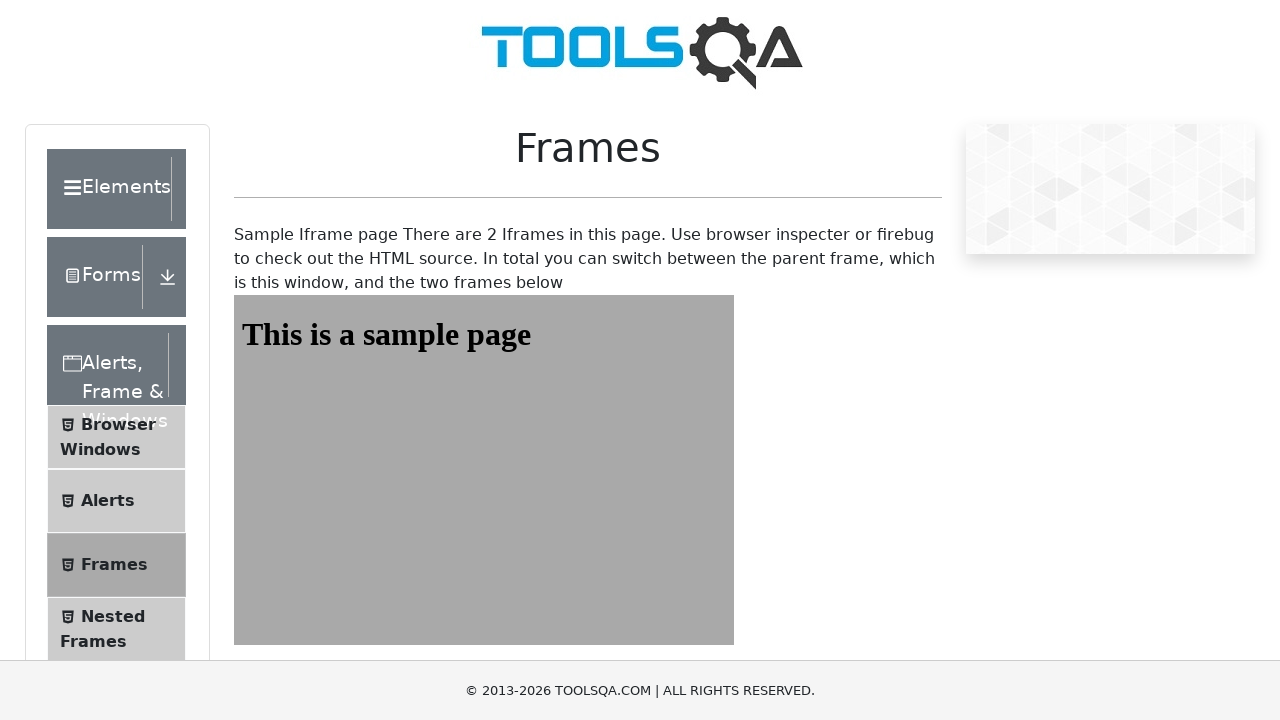

Navigated to frames page at https://demoqa.com/frames
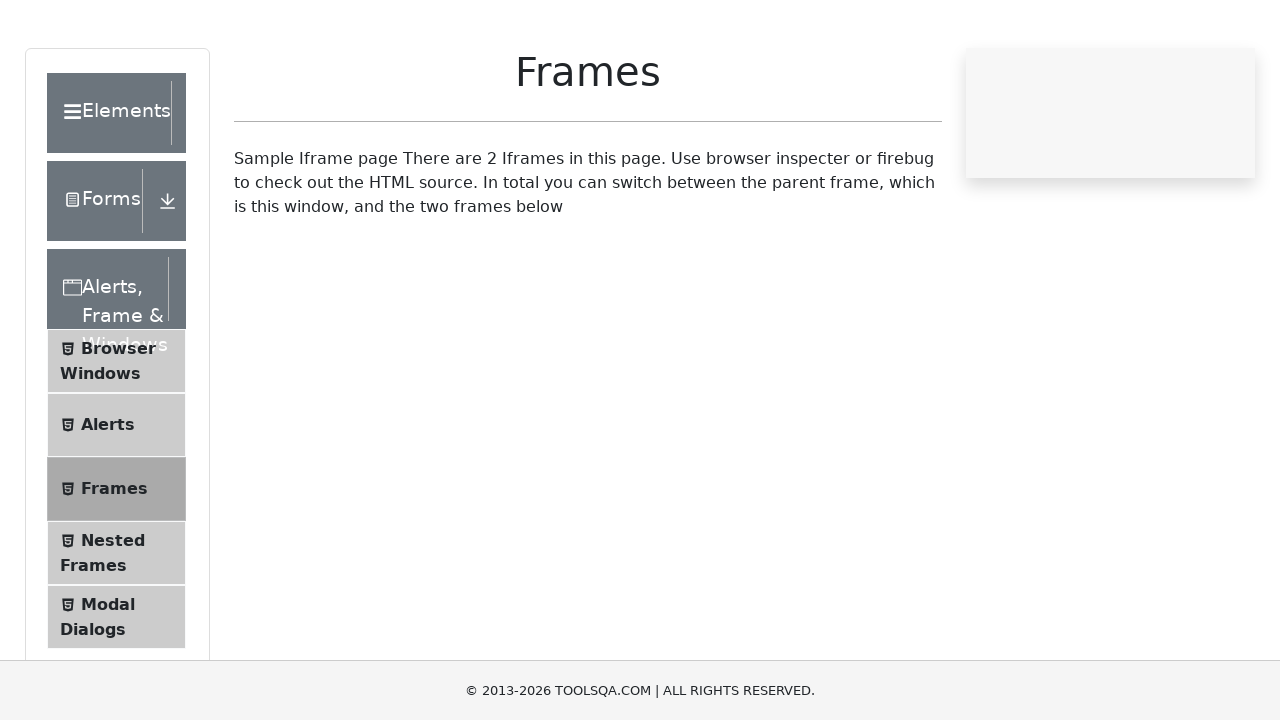

Button element not found - demonstrating handling of invalid selectors on button[type='button']
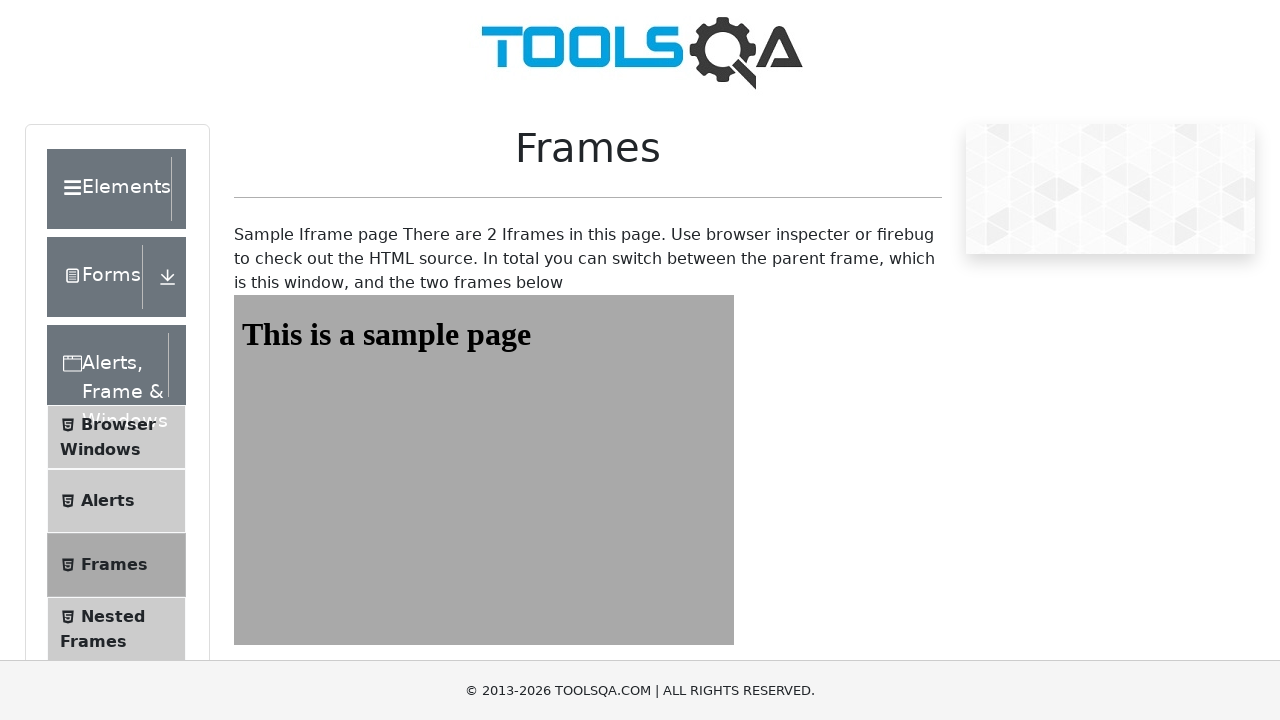

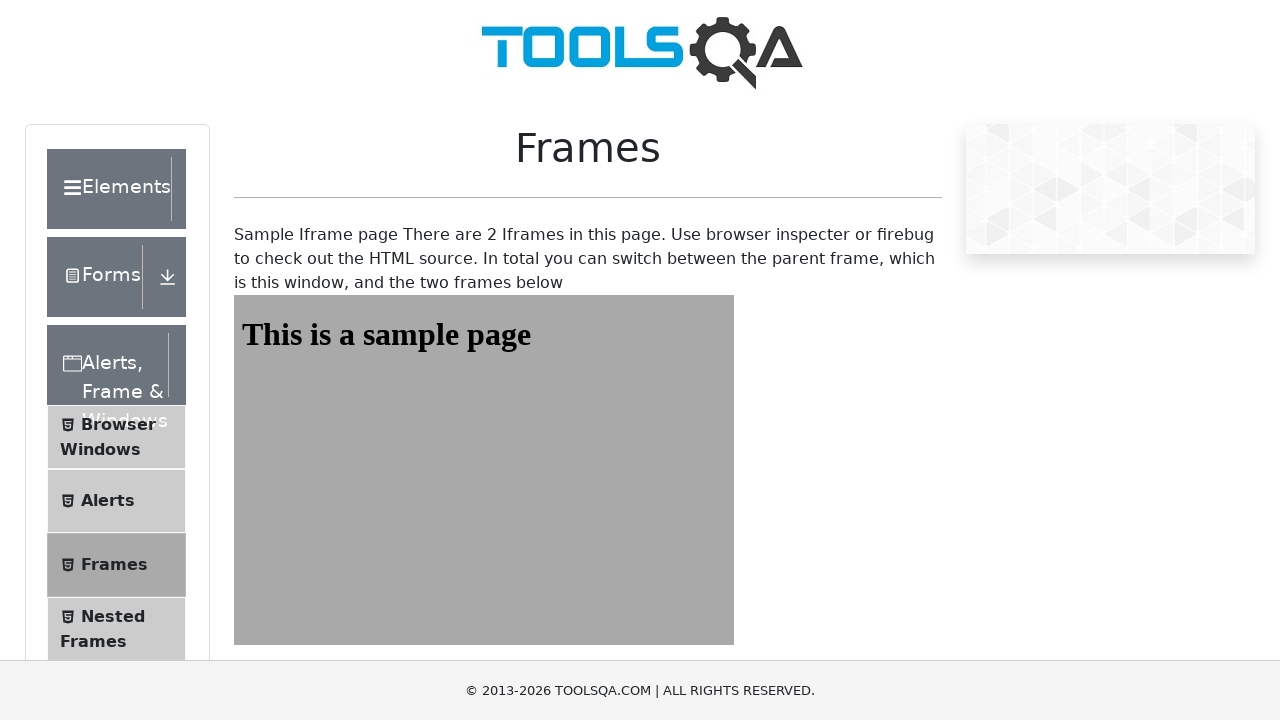